Tests radio button functionality by selecting gender (Male) and age group (15-50) options, clicking the "Get values" button, and verifying the selections are displayed correctly.

Starting URL: https://www.lambdatest.com/selenium-playground/radiobutton-demo

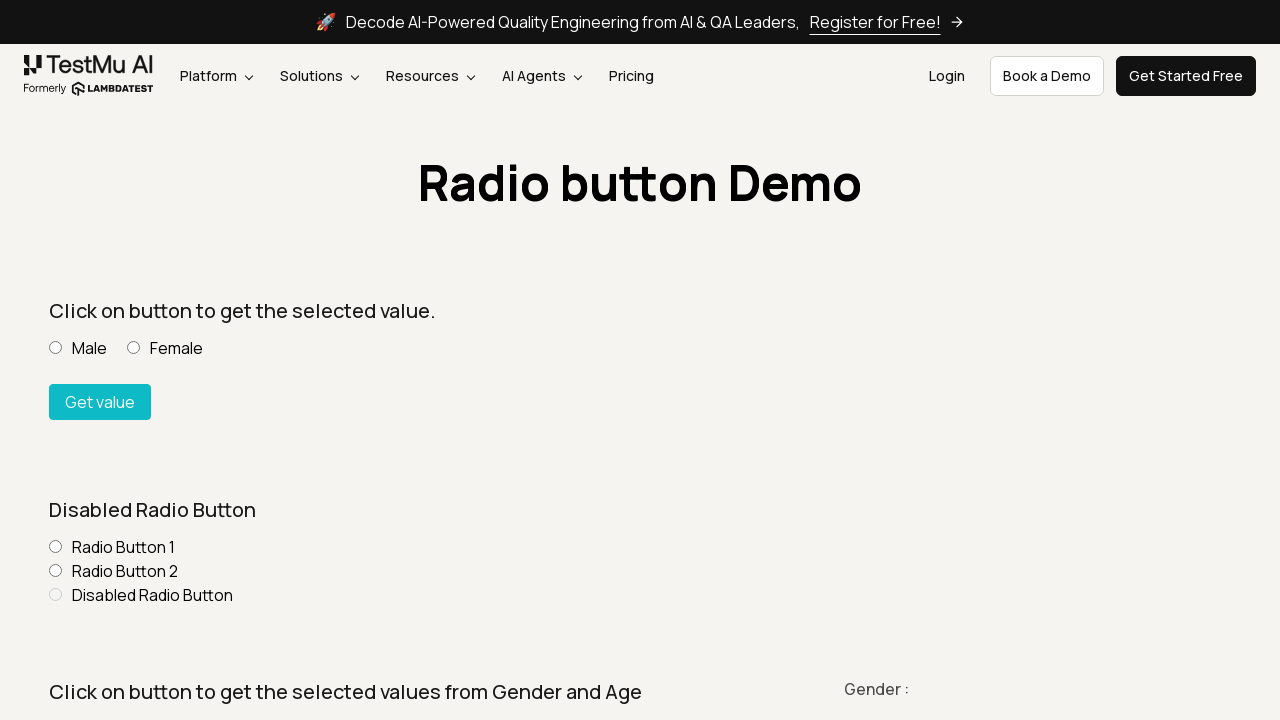

Clicked Male radio button for gender selection at (56, 360) on (//input[@name='gender'])[1]
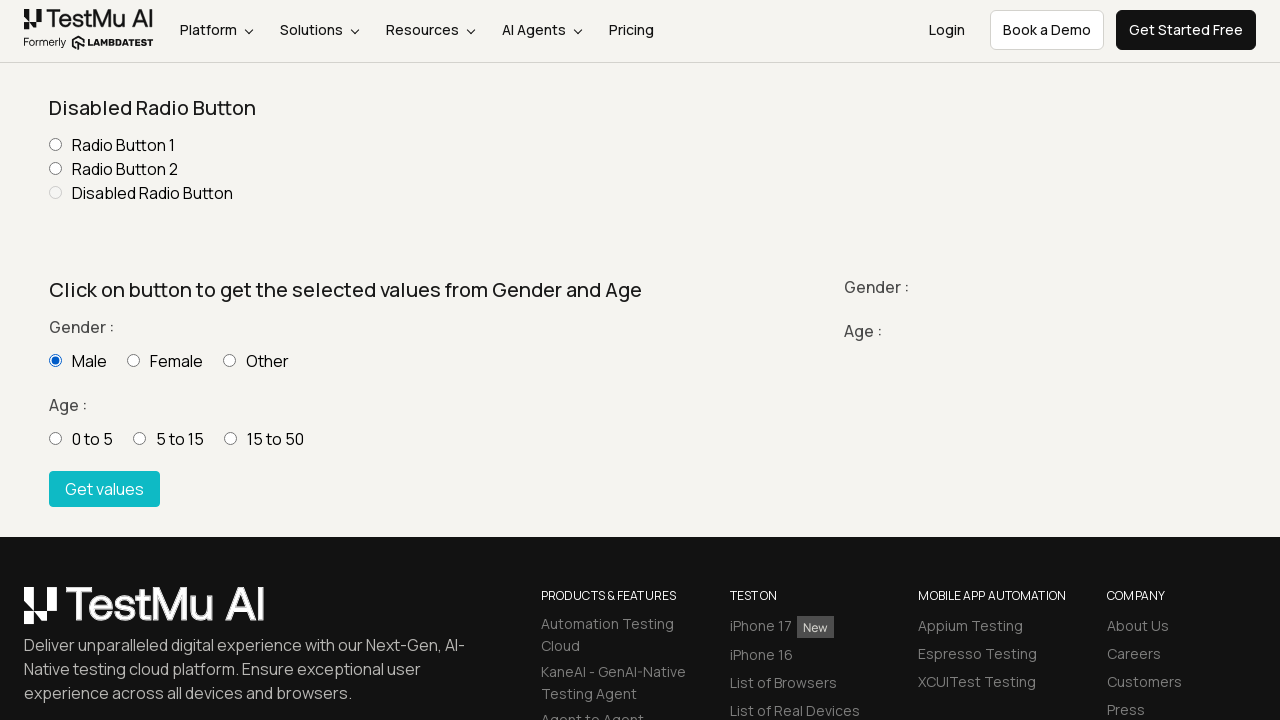

Clicked 15-50 age group radio button at (230, 438) on (//input[@name='ageGroup'])[3]
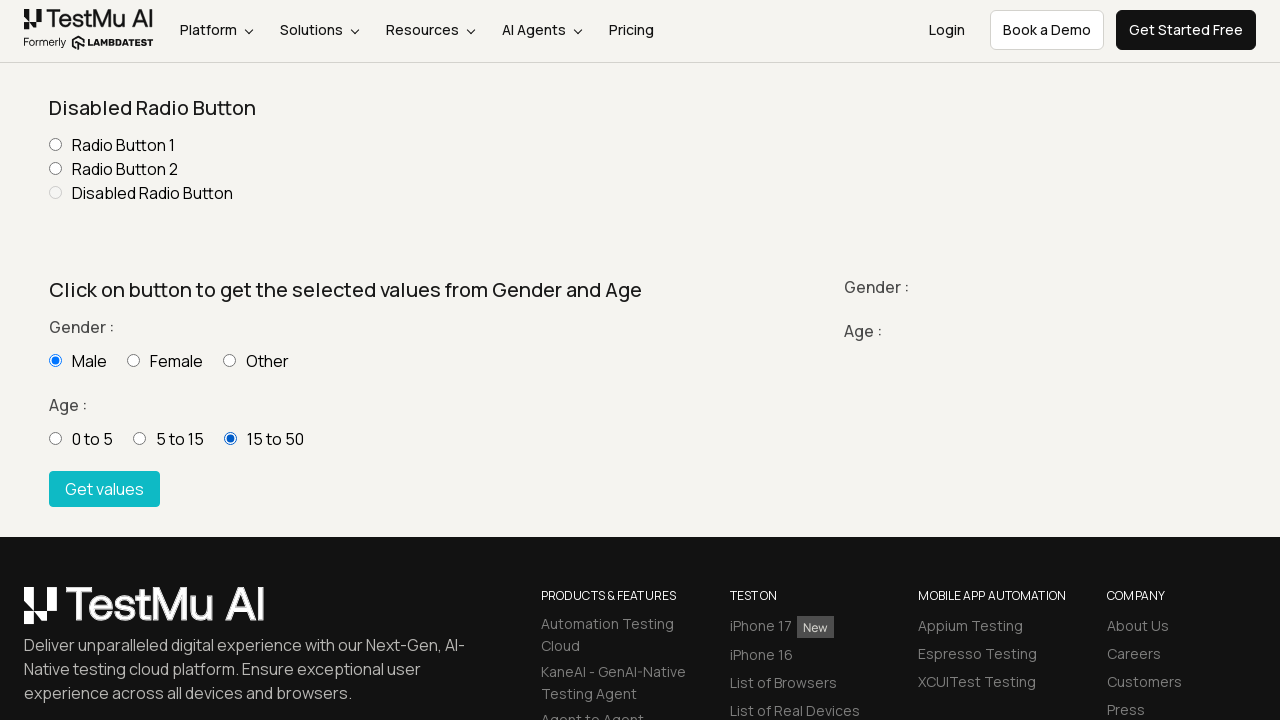

Clicked Get values button to submit selections at (104, 489) on xpath=//button[text()='Get values']
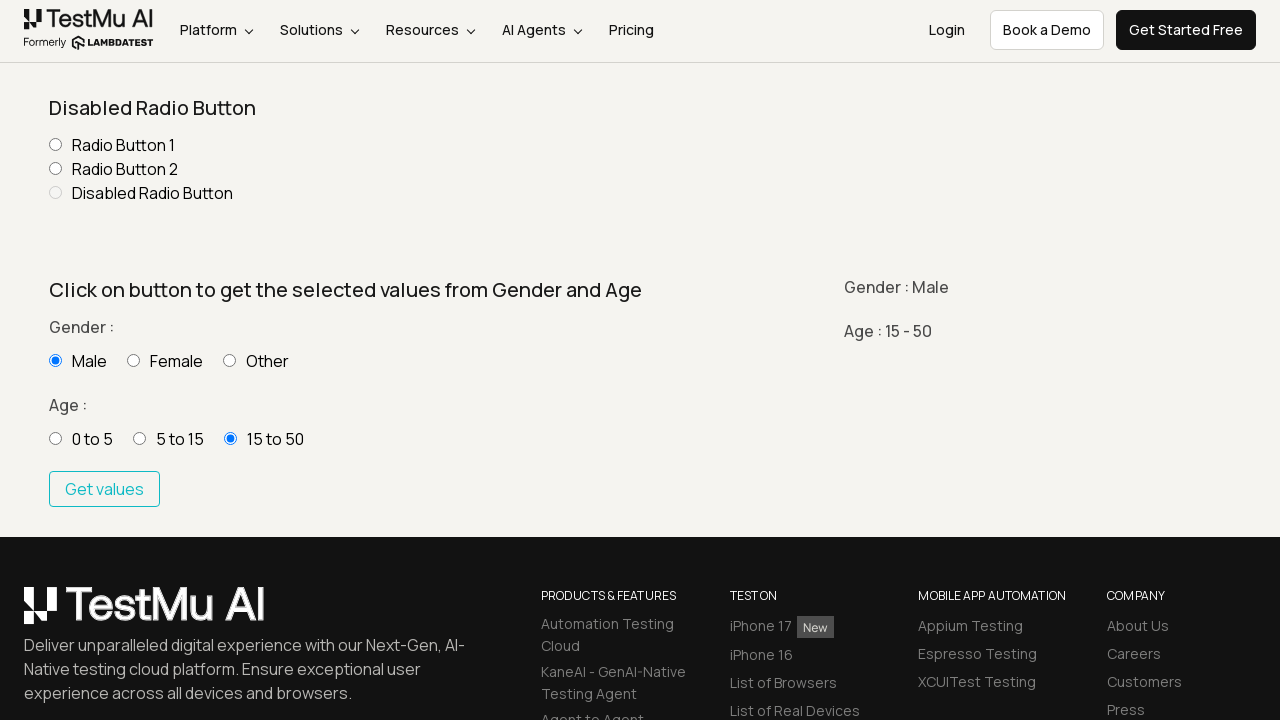

Gender selection result element loaded
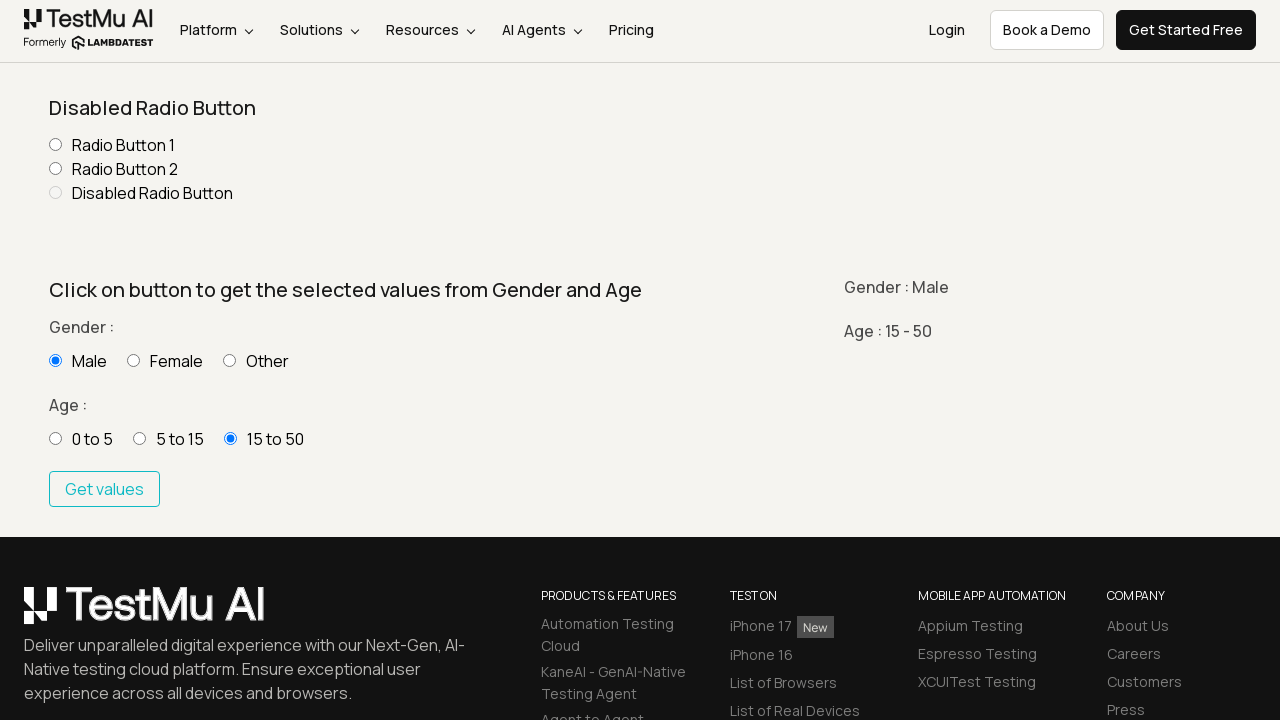

Retrieved gender text content: Male
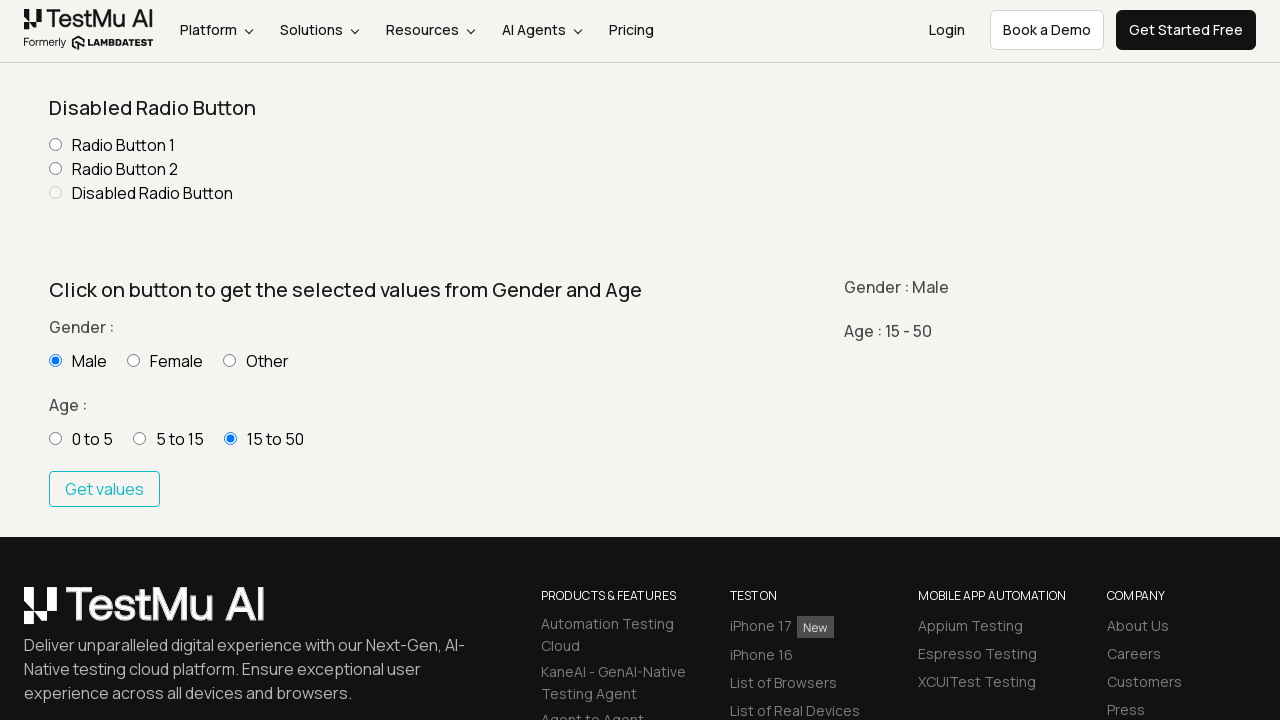

Verified gender selection displays 'Male'
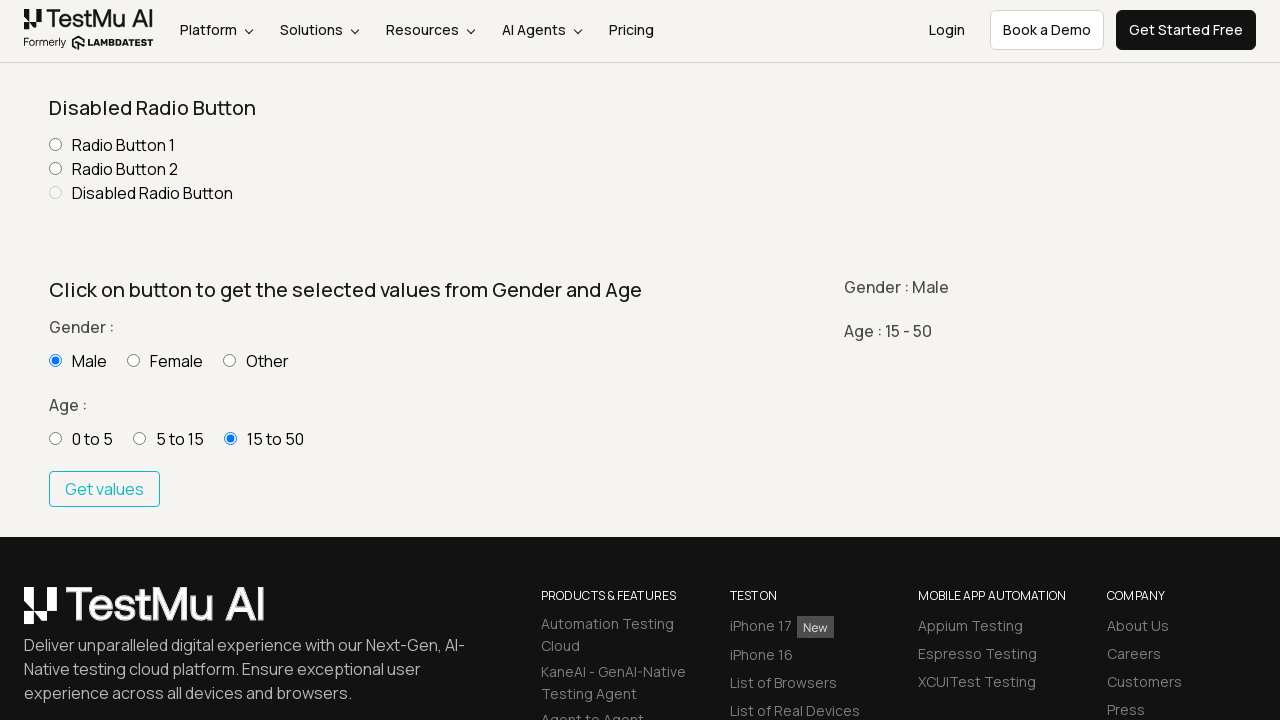

Retrieved age group text content: 15 - 50
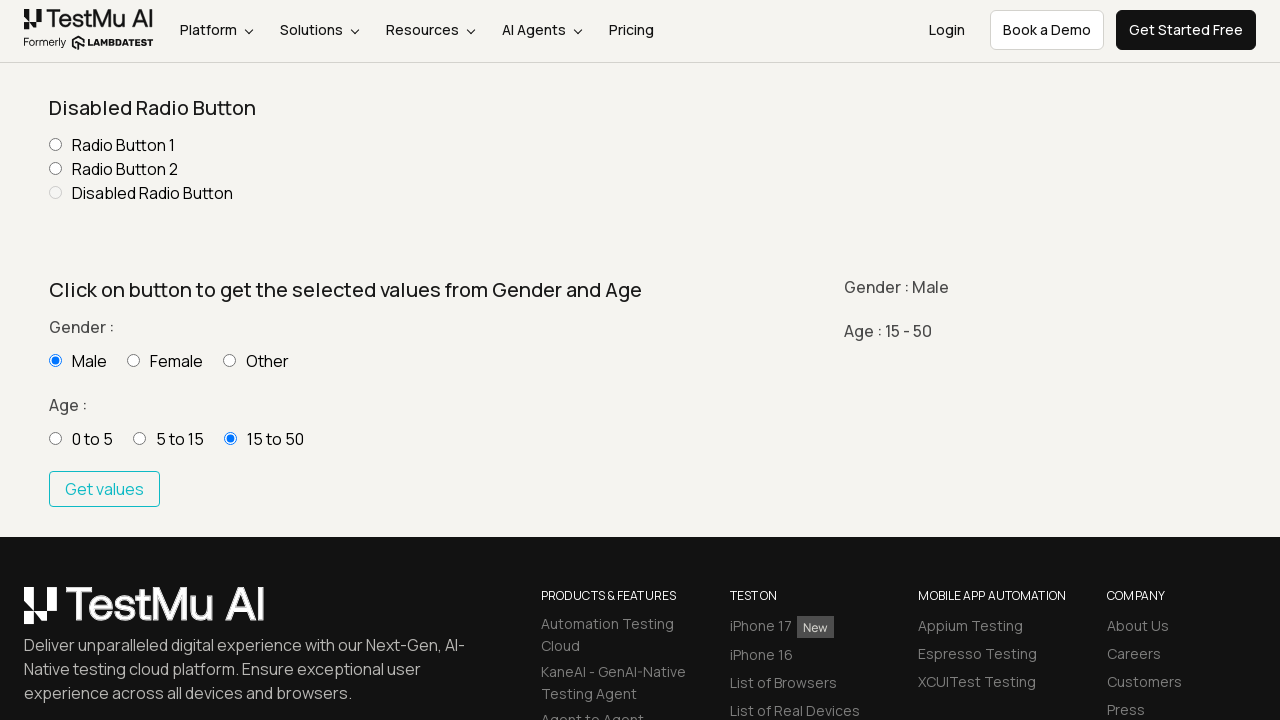

Verified age group selection displays '15 - 50'
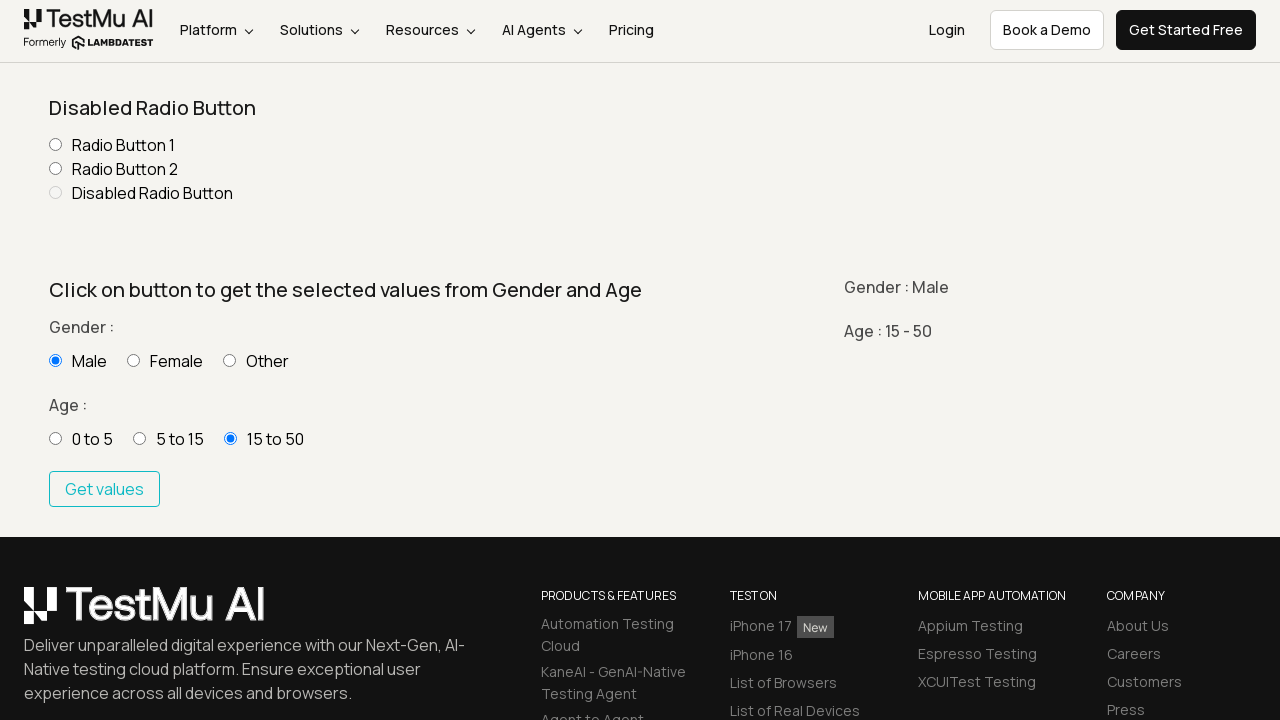

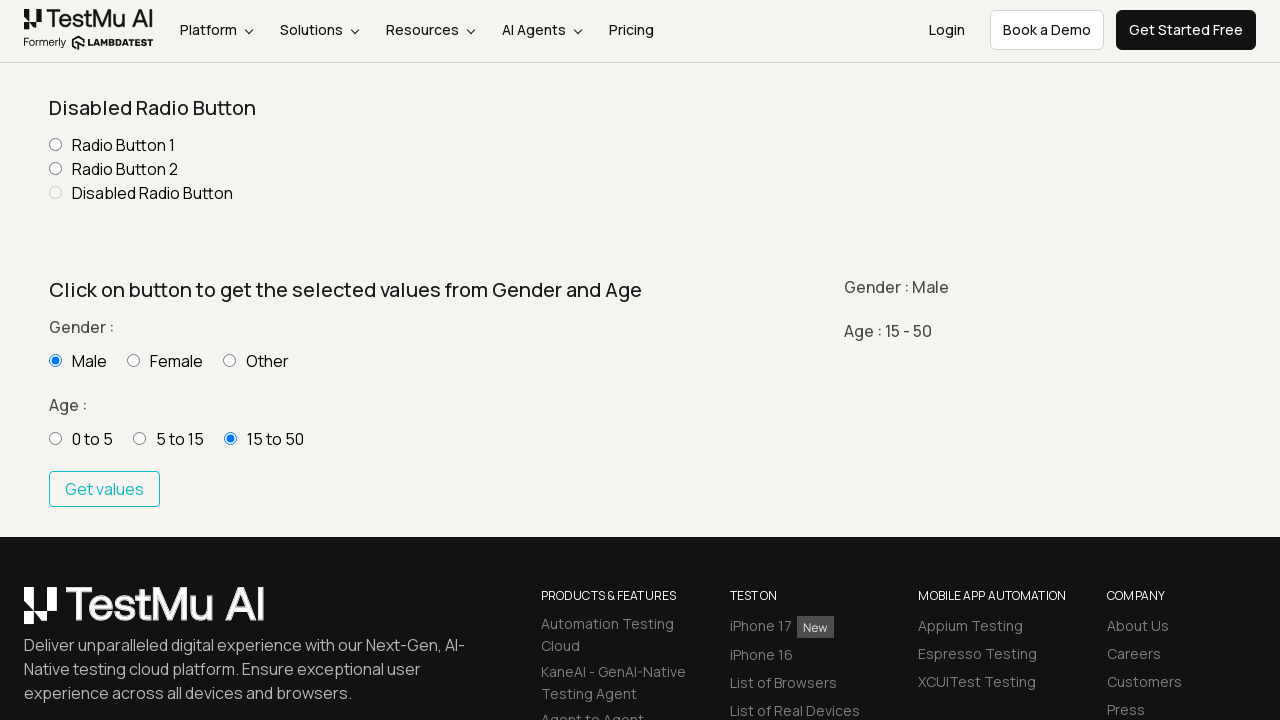